Tests file download functionality by clicking on a download link and waiting for the download to complete

Starting URL: http://the-internet.herokuapp.com/download

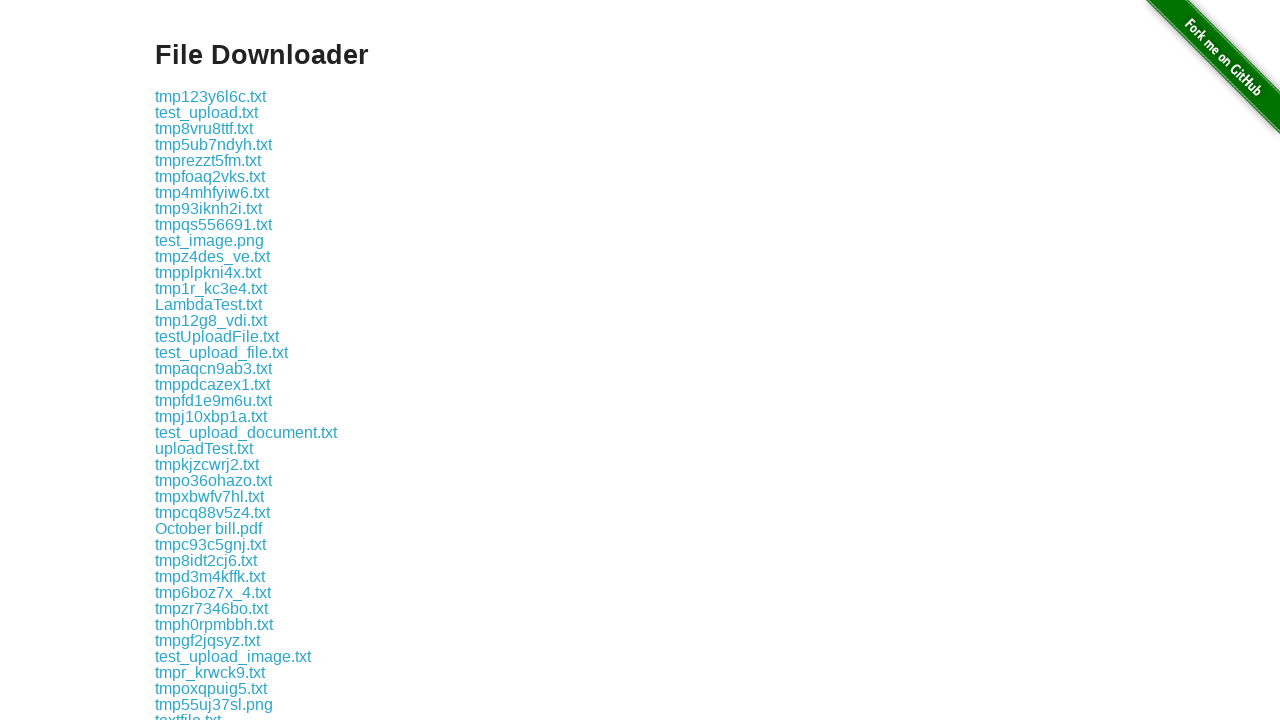

Clicked download link for some-file.txt and initiated download at (198, 360) on a[href='download/some-file.txt']
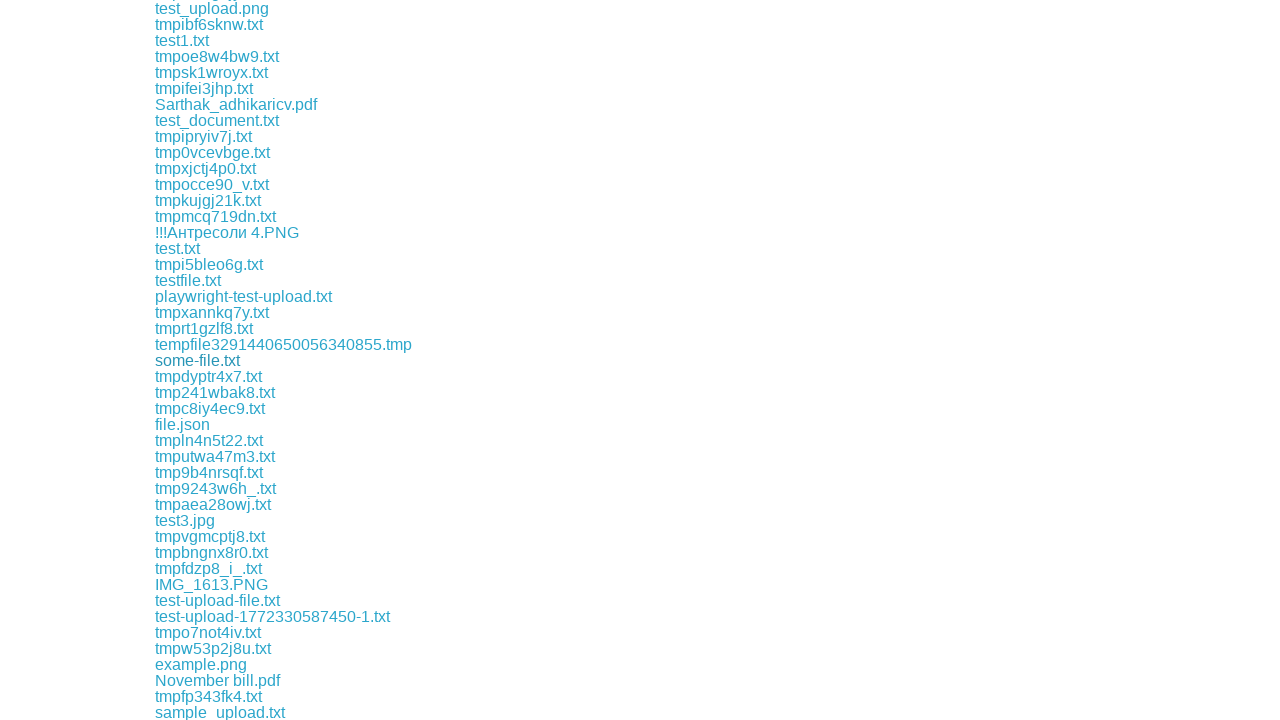

Download completed successfully
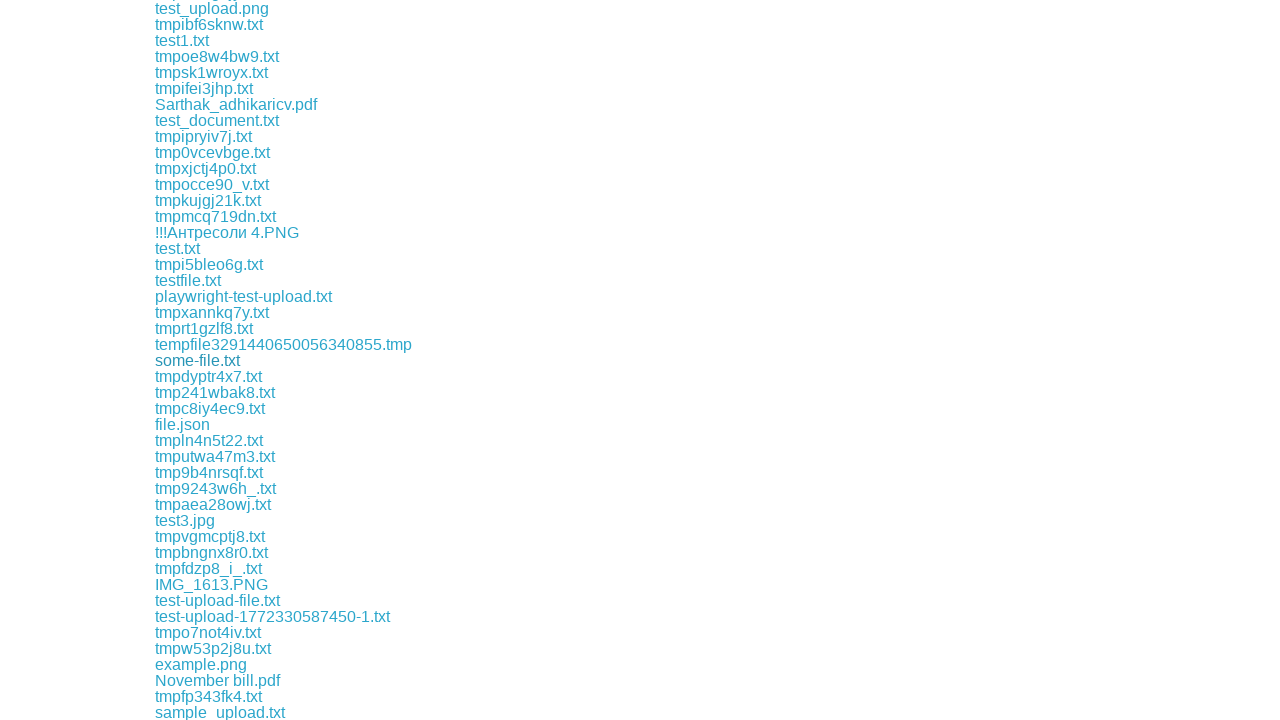

Waited 1000ms to verify download stability
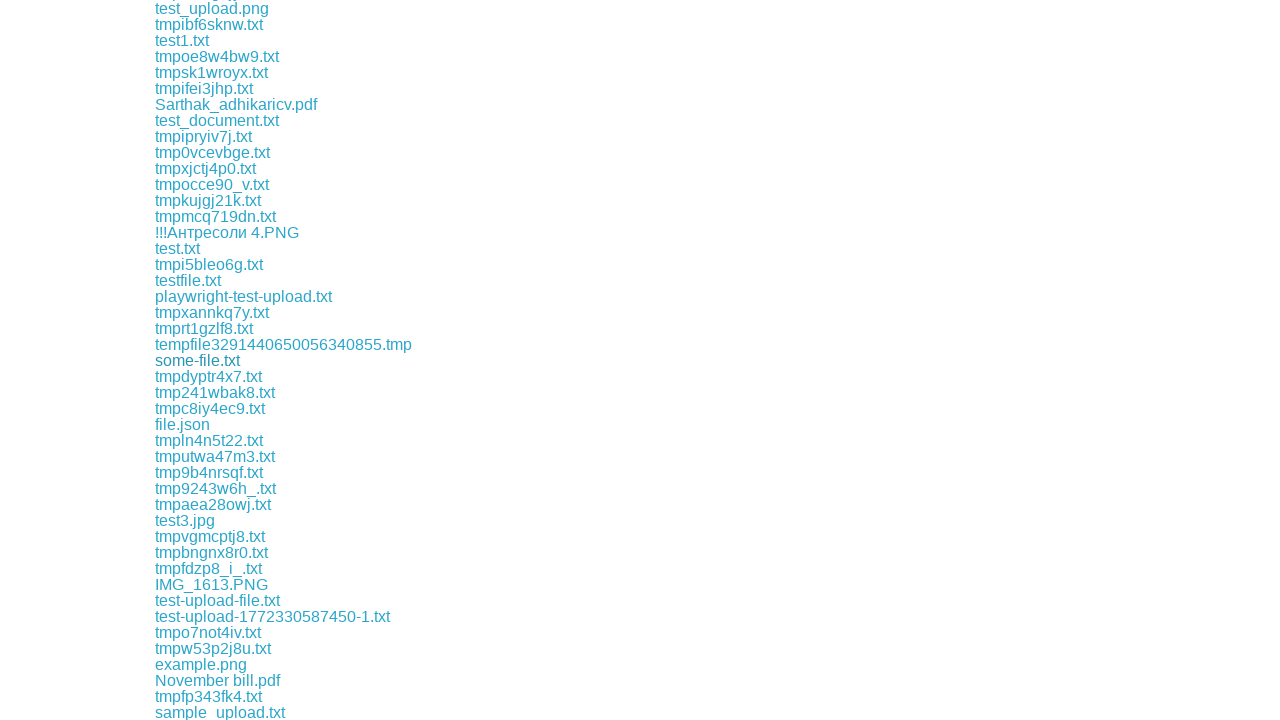

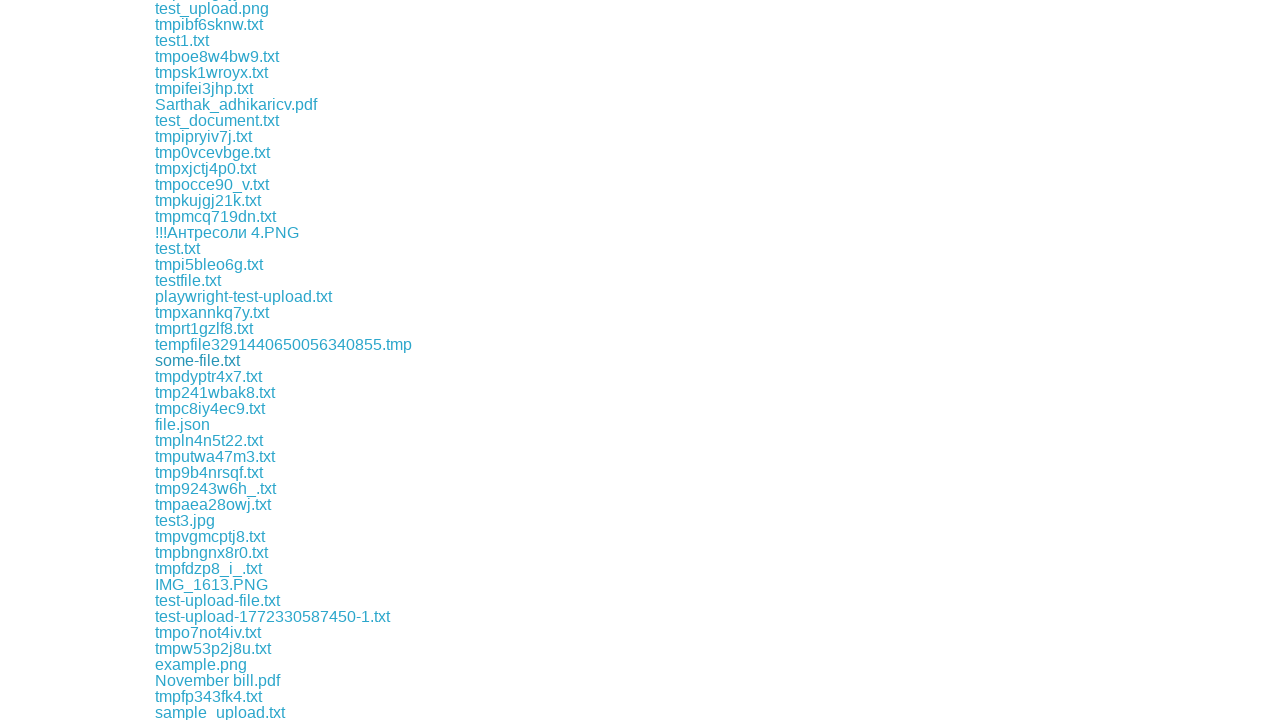